Tests various dropdown selection methods including selecting by index, visible text, send keys, and handling bootstrap dropdowns

Starting URL: https://www.leafground.com/select.xhtml

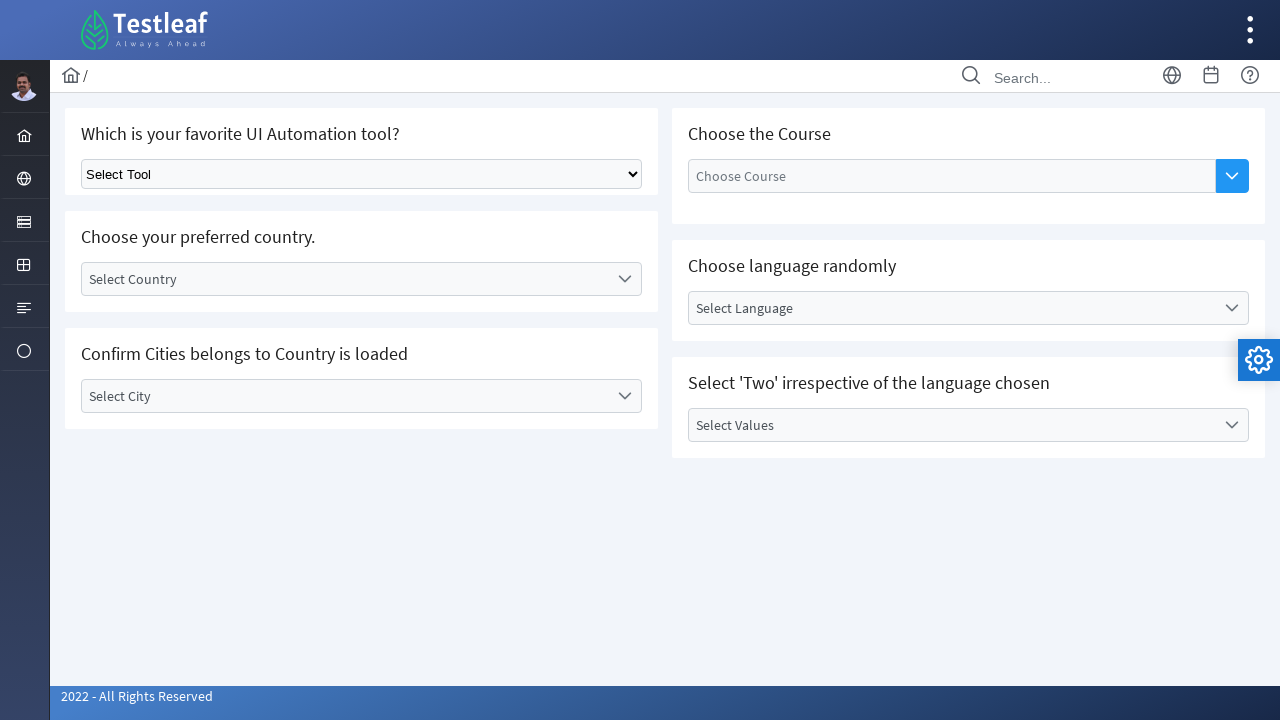

Selected dropdown option by index 1 on select.ui-selectonemenu
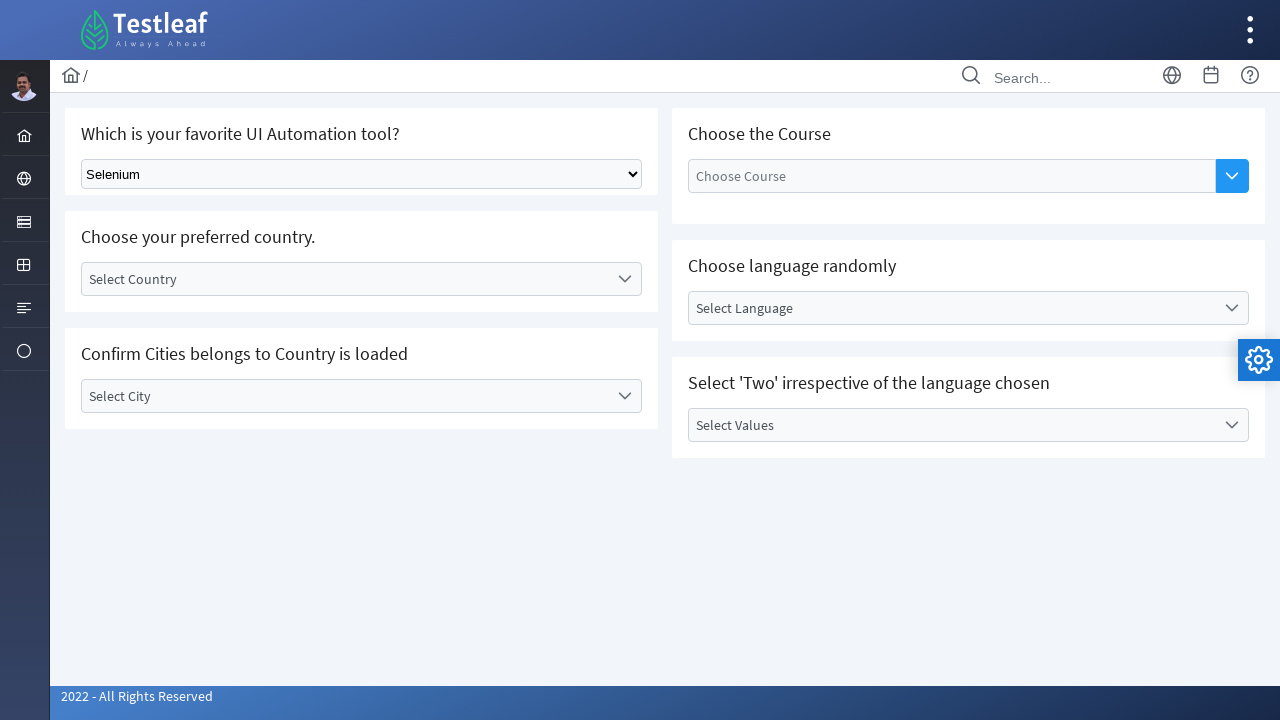

Selected dropdown option by visible text 'Playwright' on select.ui-selectonemenu
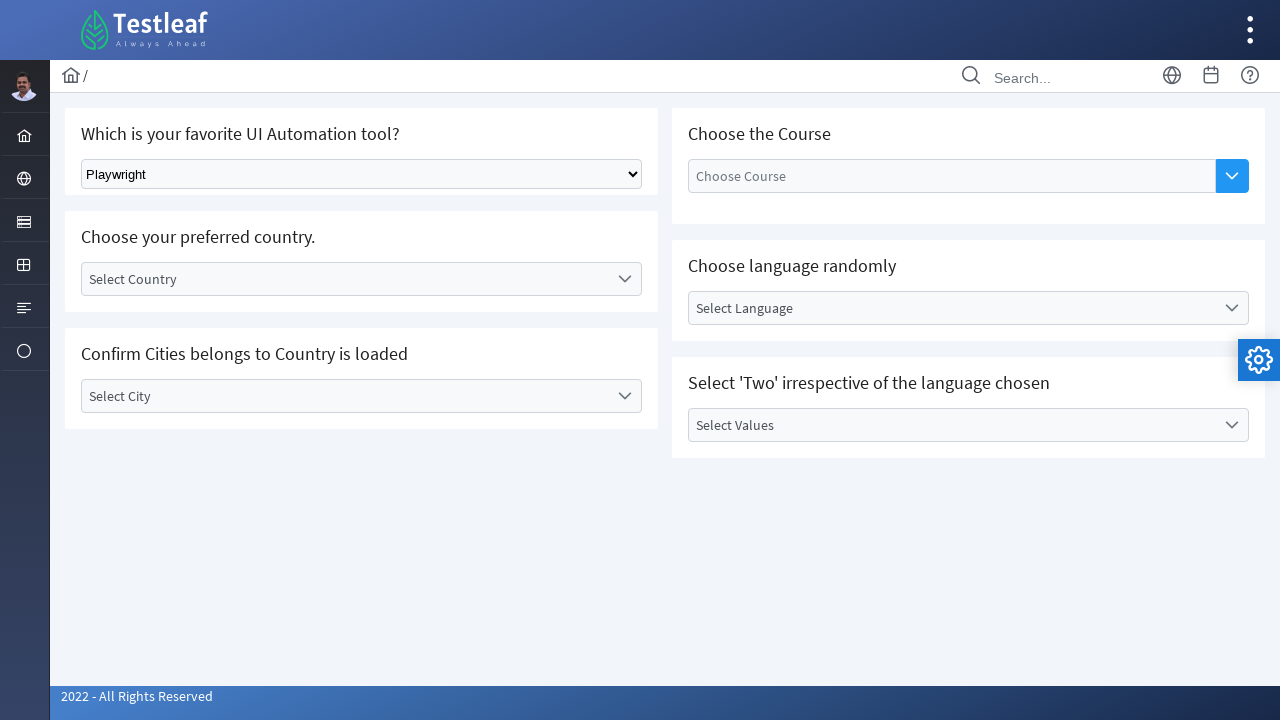

Pressed key 'P' to navigate dropdown on select.ui-selectonemenu
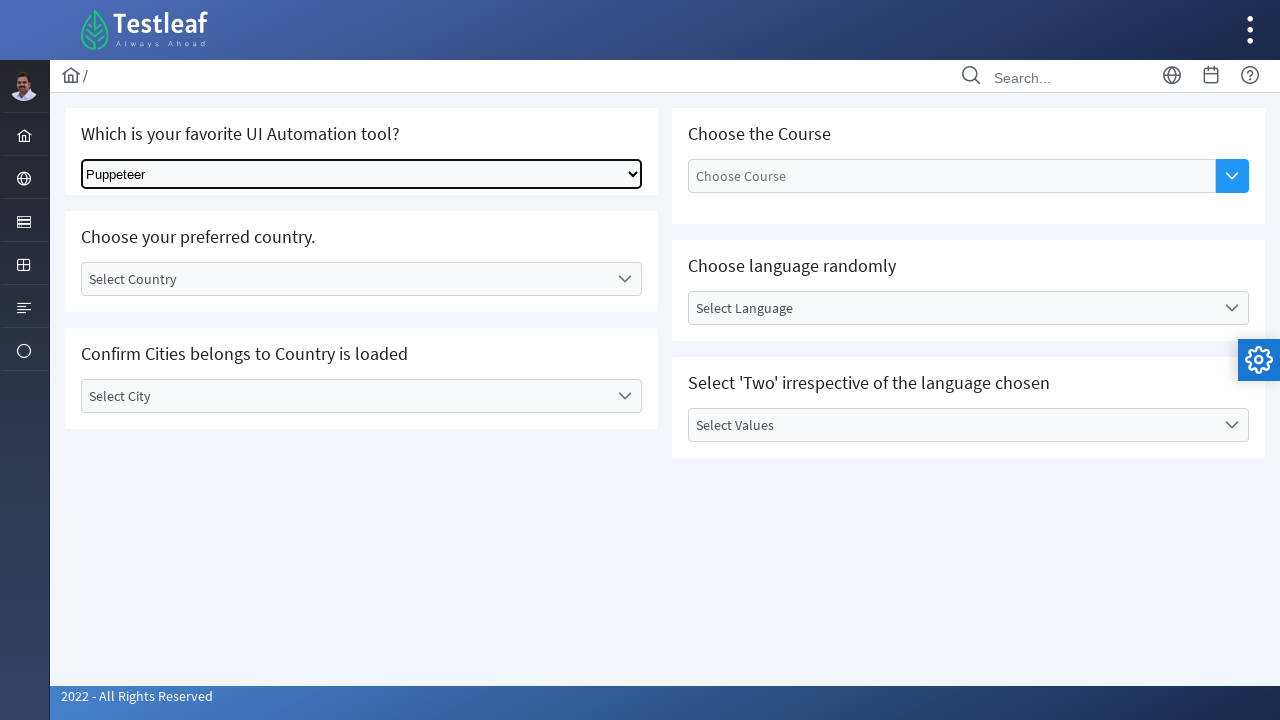

Pressed key 'u' to navigate dropdown on select.ui-selectonemenu
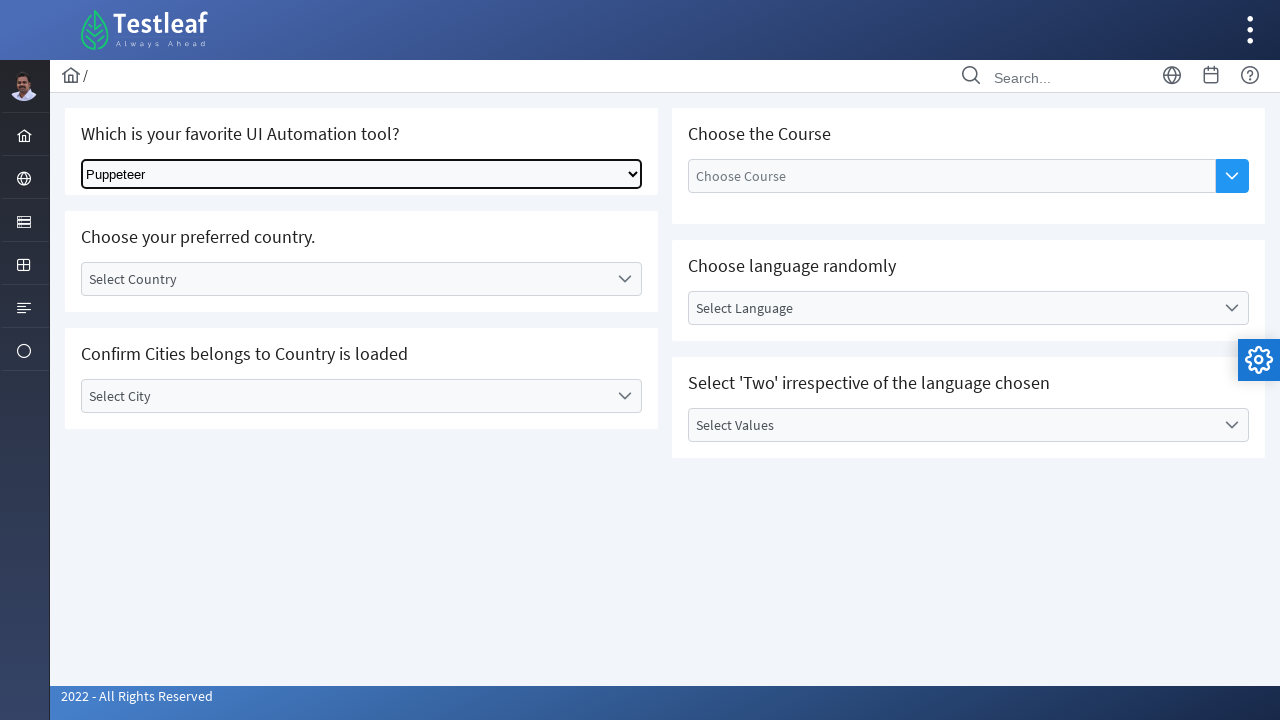

Pressed key 'p' to navigate dropdown on select.ui-selectonemenu
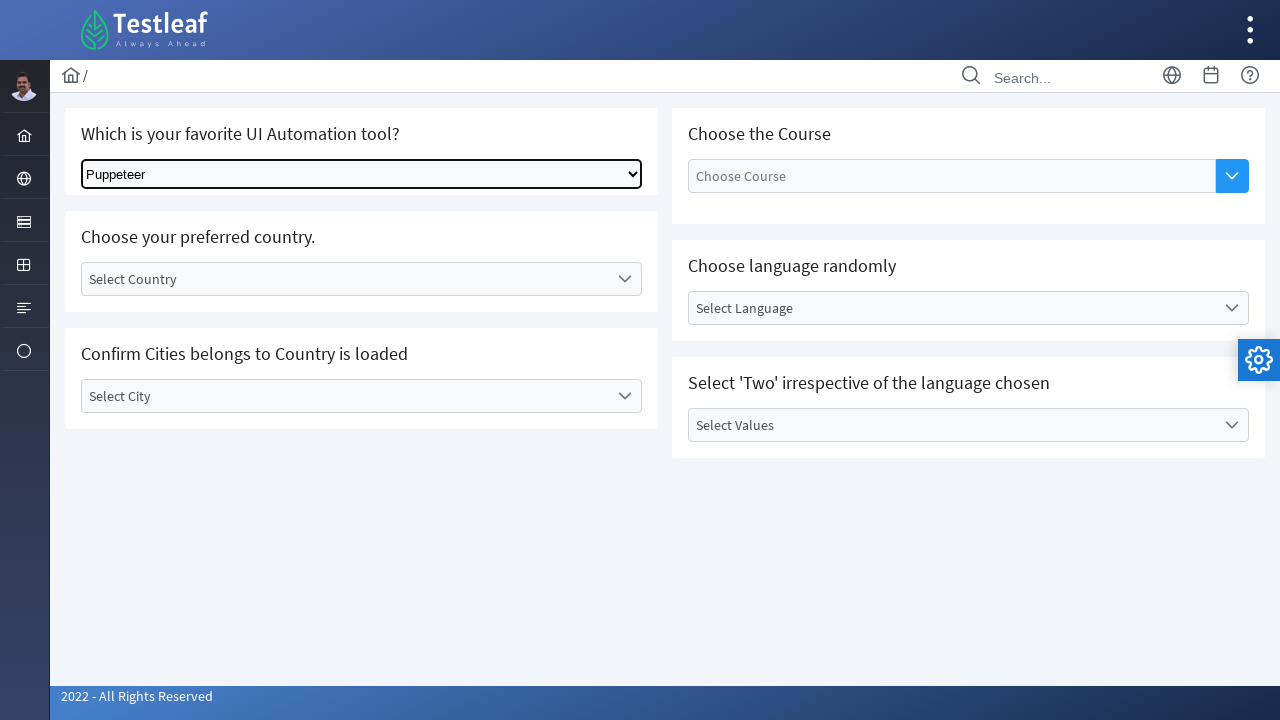

Pressed key 'p' to navigate dropdown on select.ui-selectonemenu
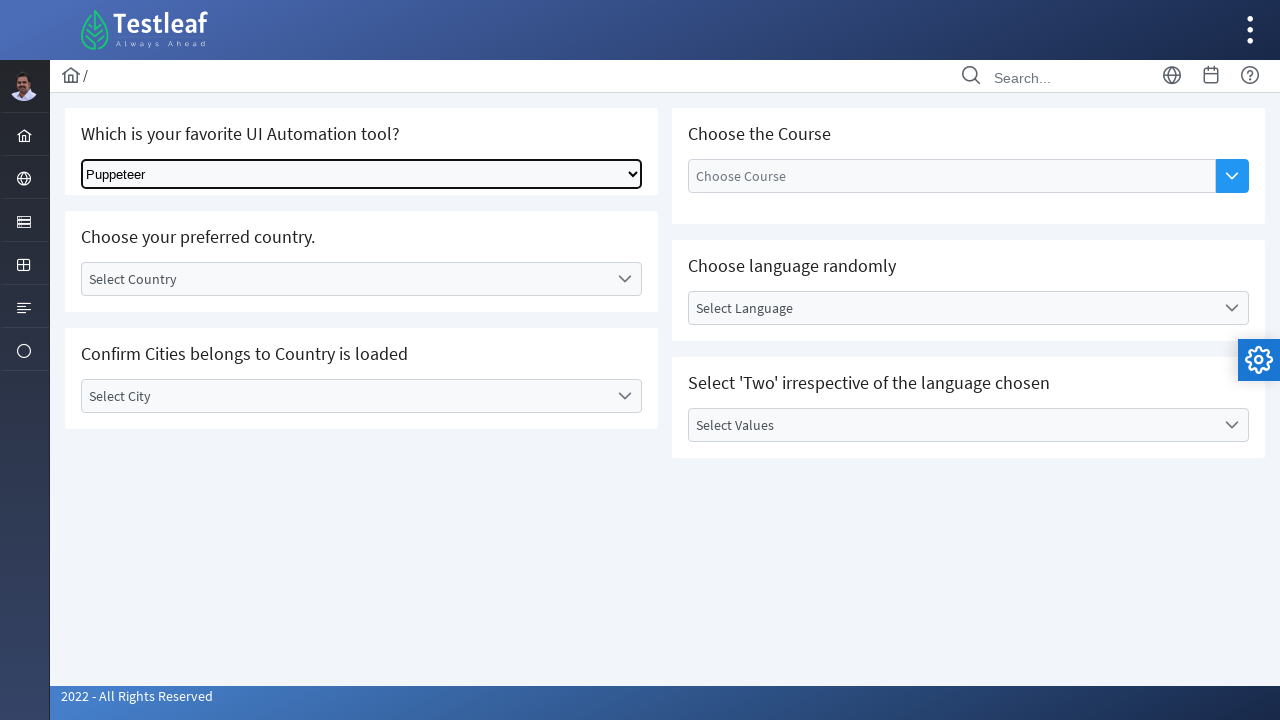

Pressed key 'e' to navigate dropdown on select.ui-selectonemenu
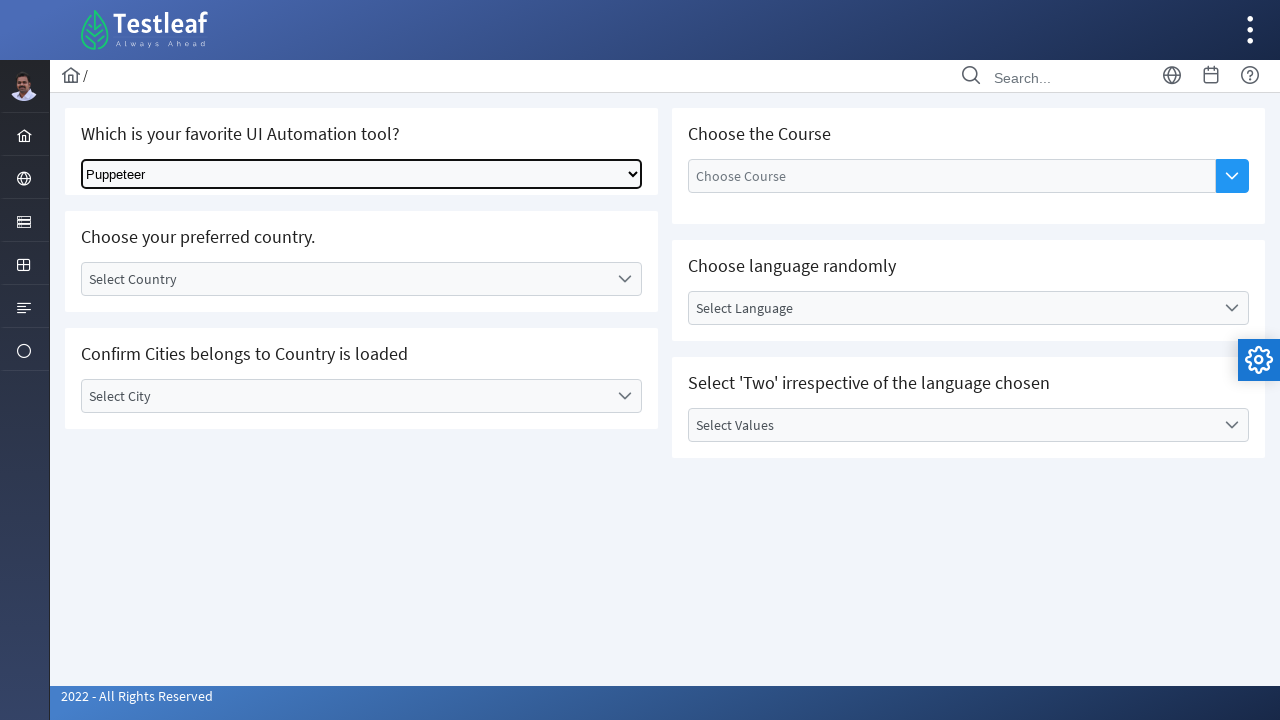

Pressed key 't' to navigate dropdown on select.ui-selectonemenu
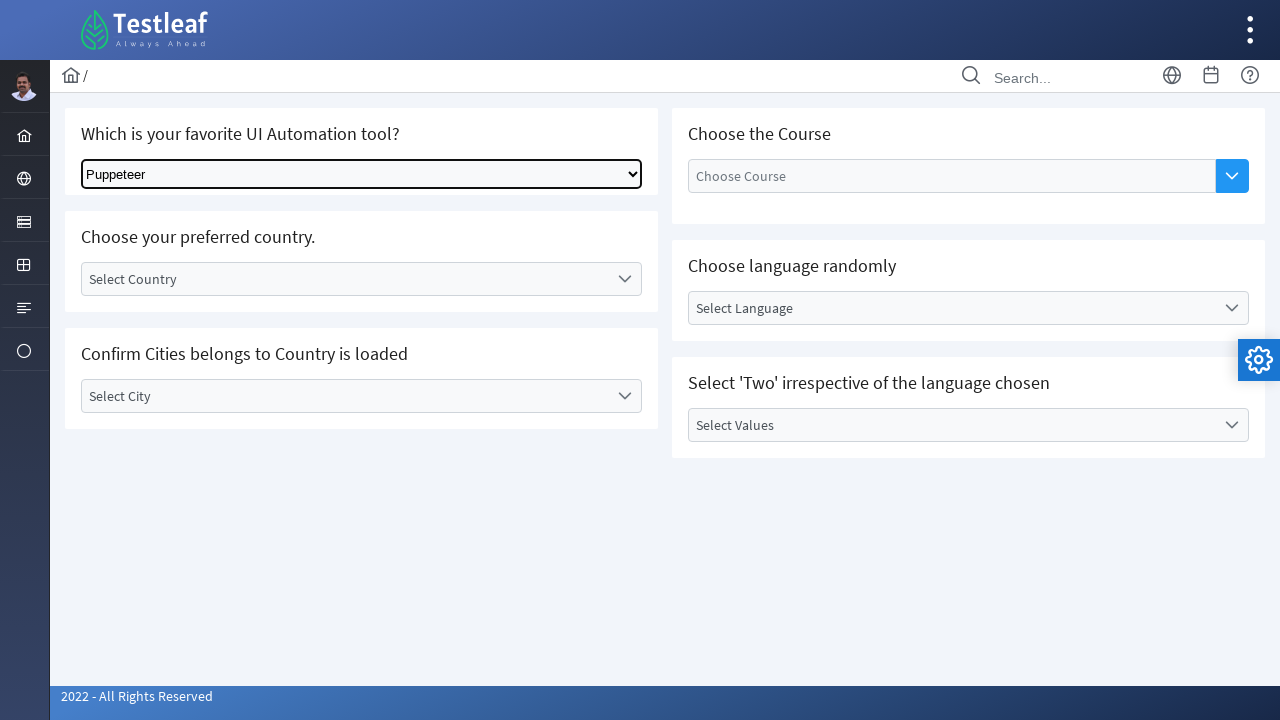

Pressed key 'e' to navigate dropdown on select.ui-selectonemenu
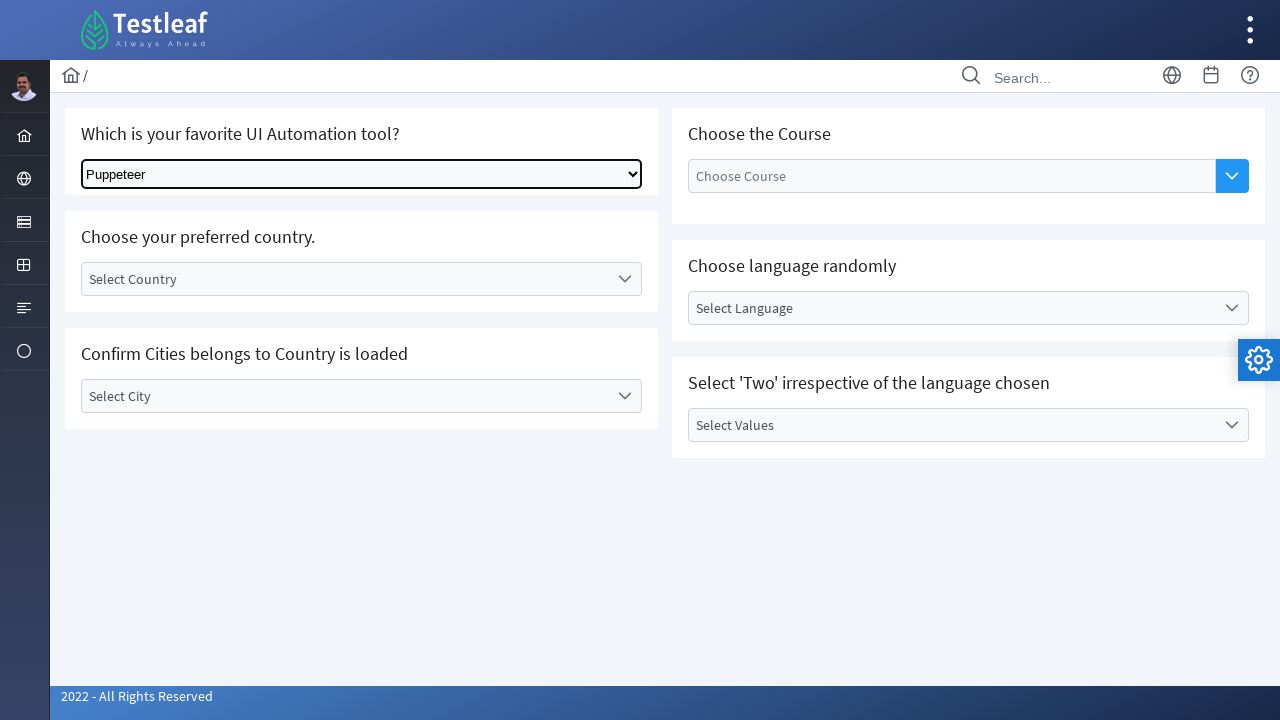

Pressed key 'e' to navigate dropdown on select.ui-selectonemenu
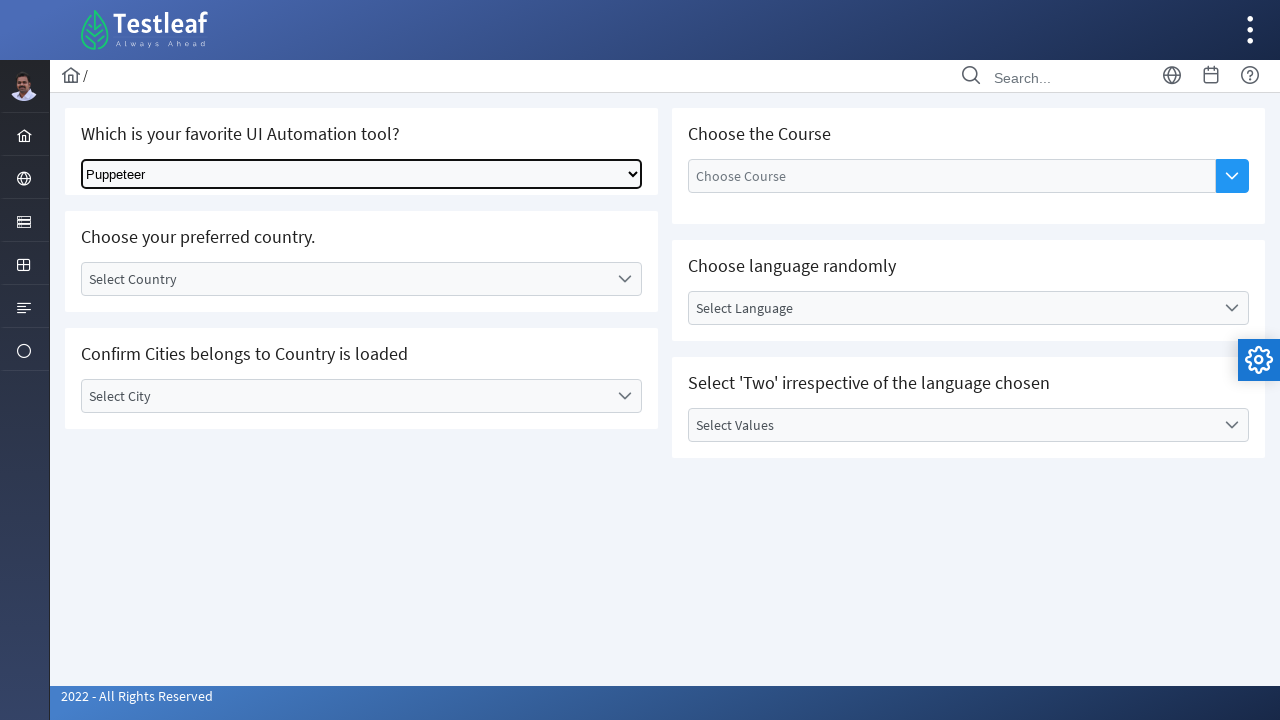

Pressed key 'r' to navigate dropdown on select.ui-selectonemenu
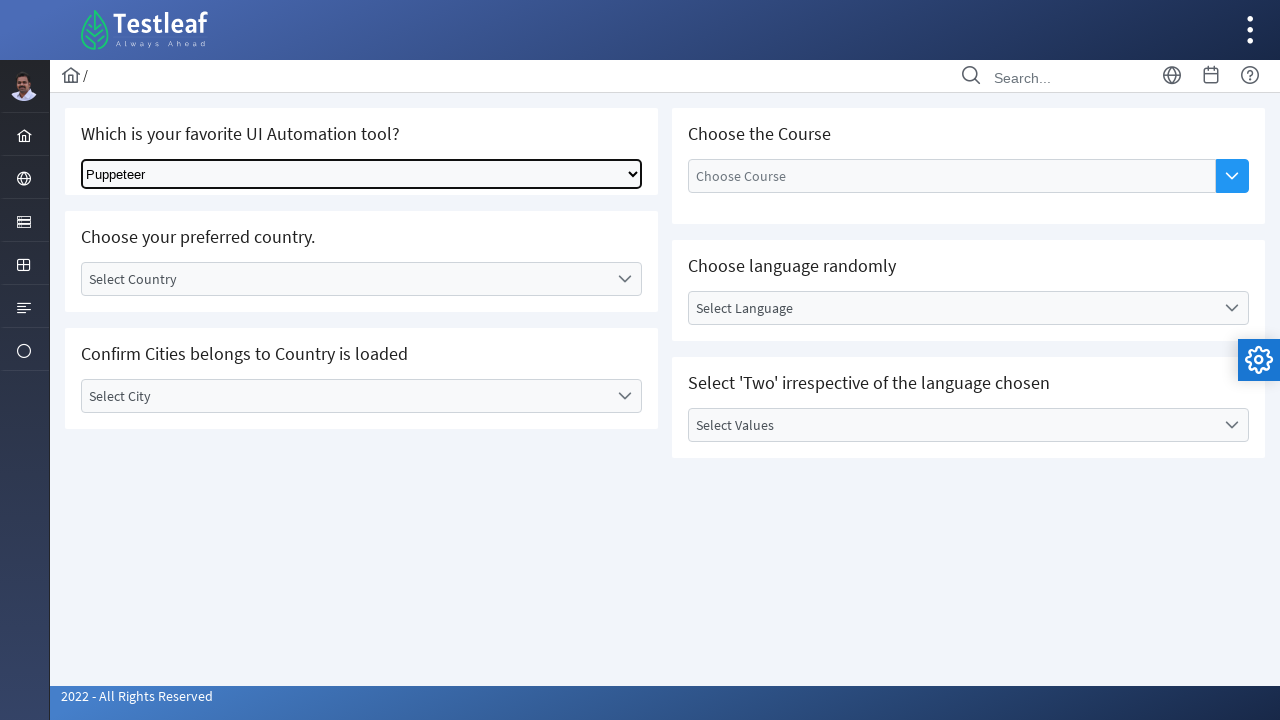

Clicked bootstrap dropdown to open country selection at (362, 279) on div#j_idt87\:country
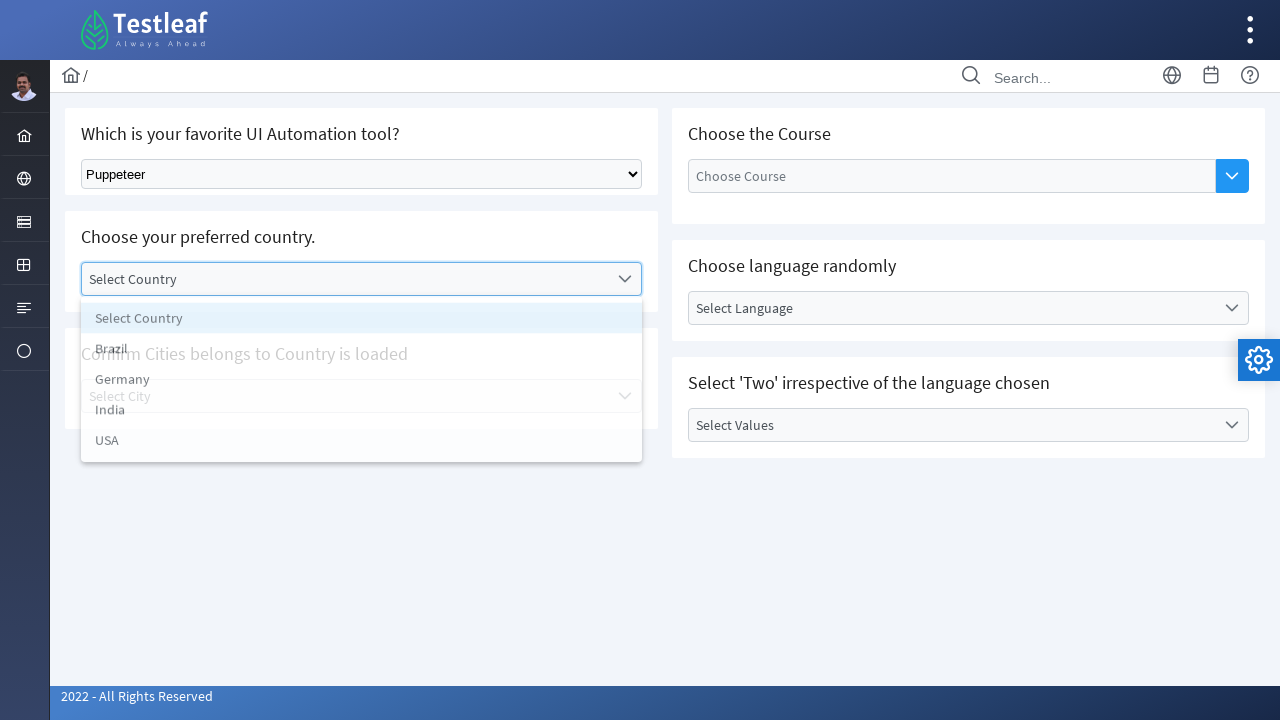

Selected 'USA' from bootstrap dropdown list at (362, 447) on xpath=//ul[@id='j_idt87:country_items']/li[text()='USA']
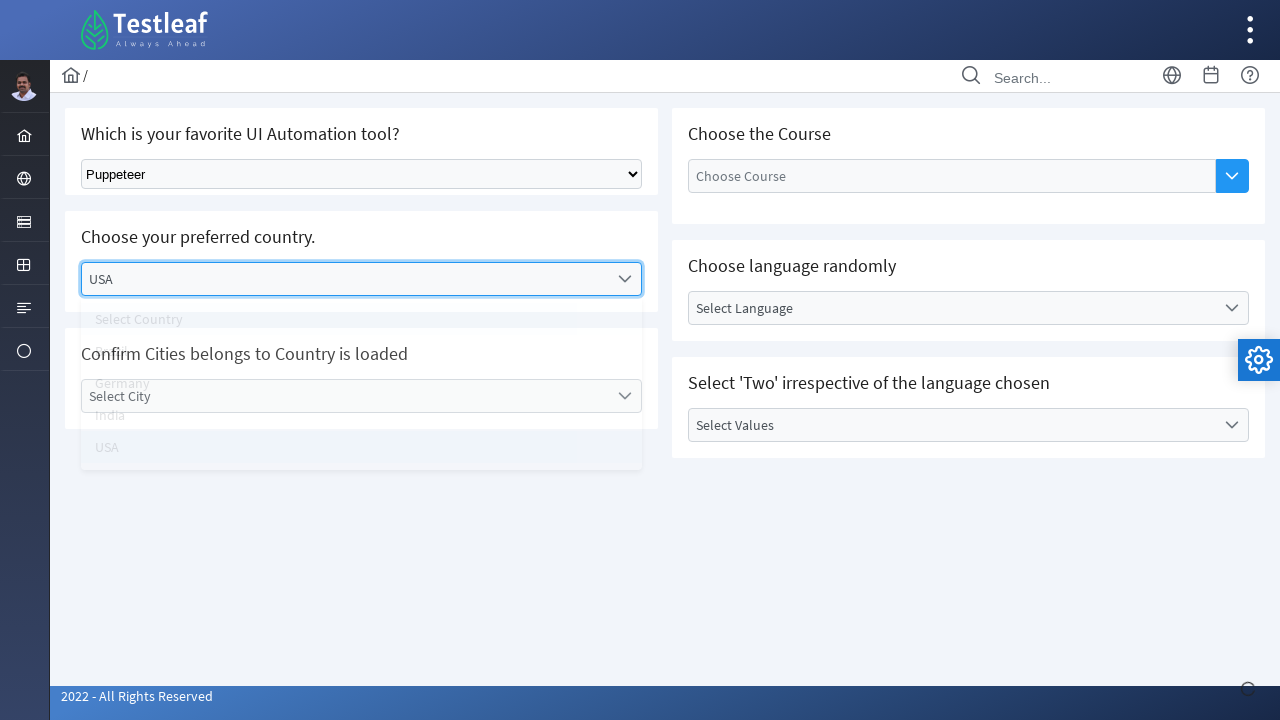

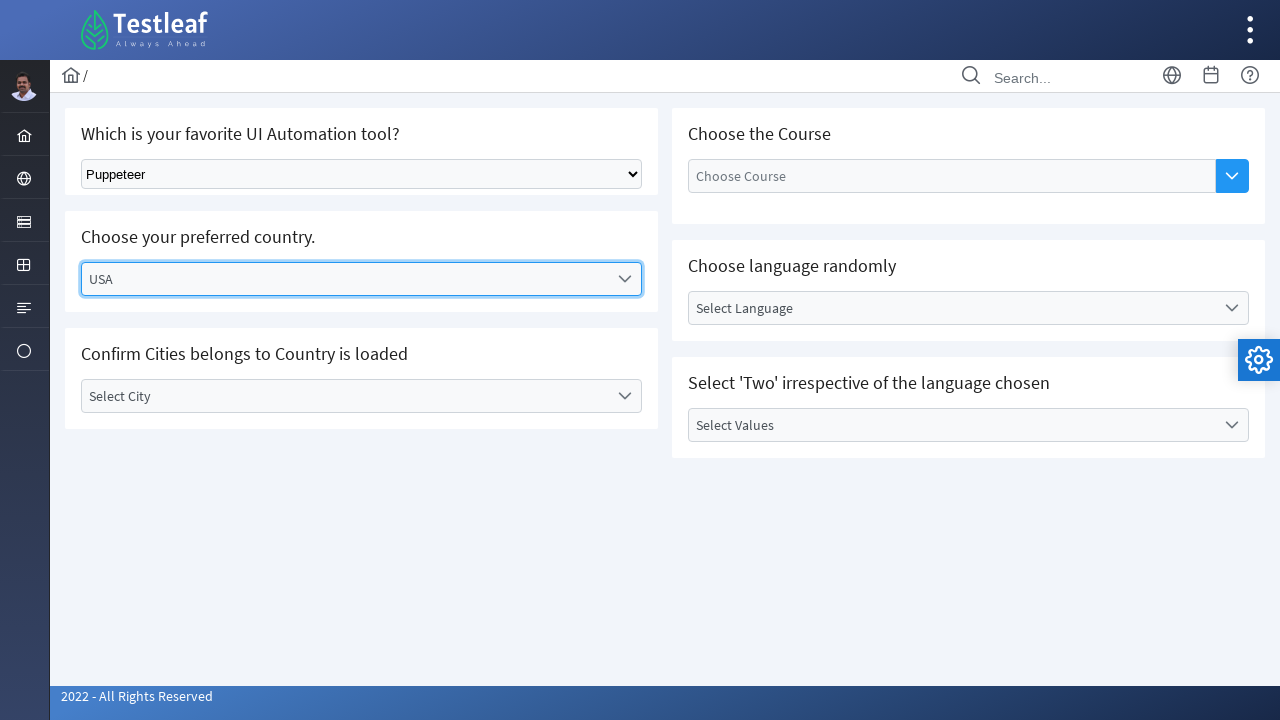